Tests drag and drop functionality within an iframe on jQuery UI demo page by dragging an element and dropping it onto a target

Starting URL: http://jqueryui.com/droppable/

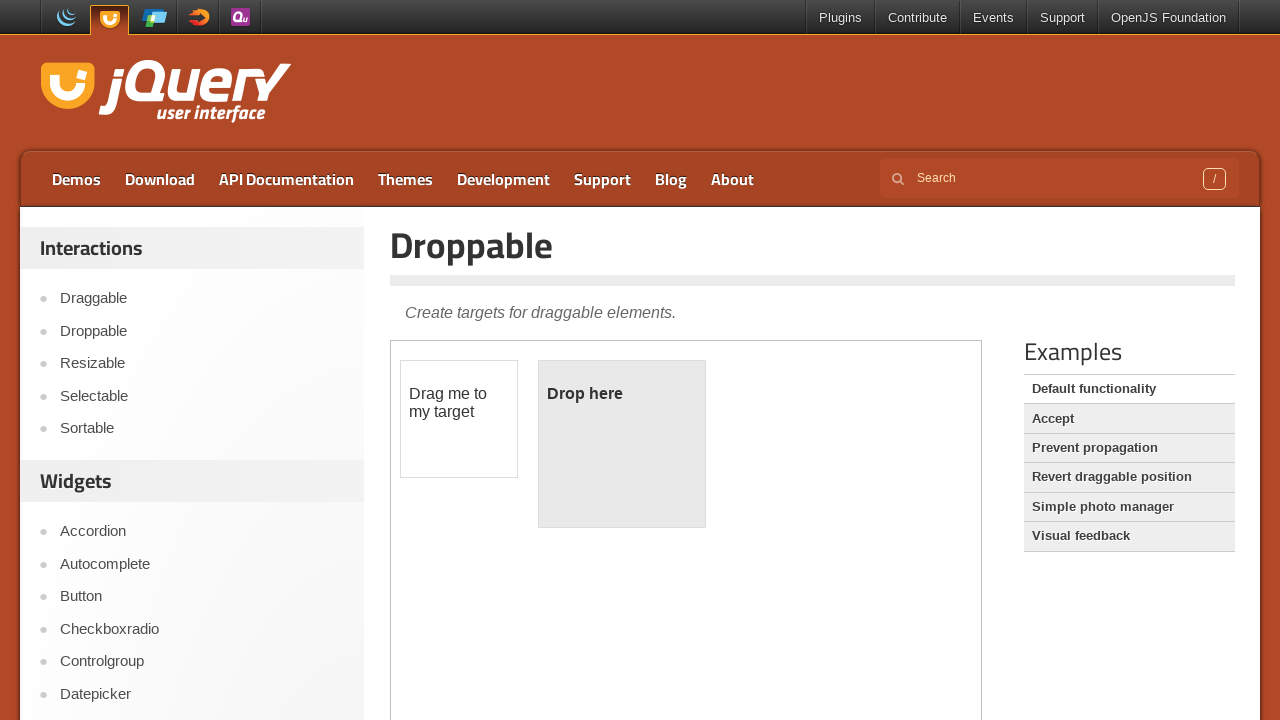

Counted number of iframes on the page
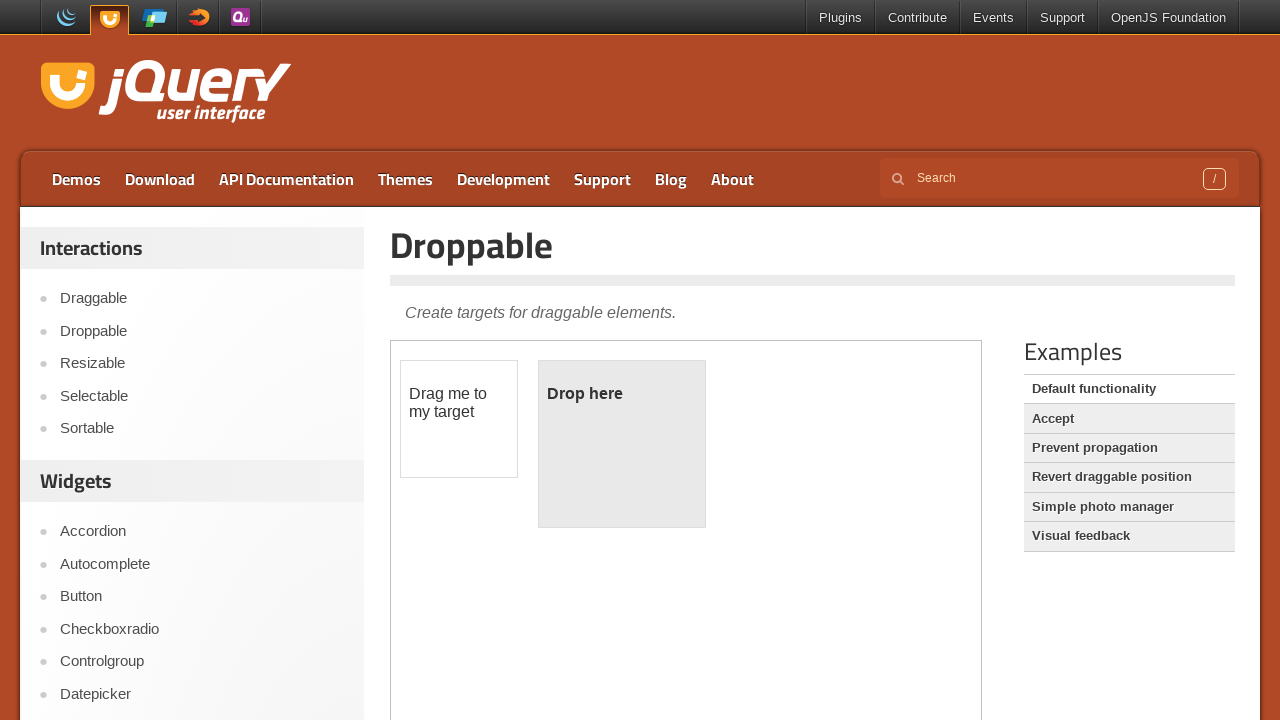

Located and switched to demo iframe
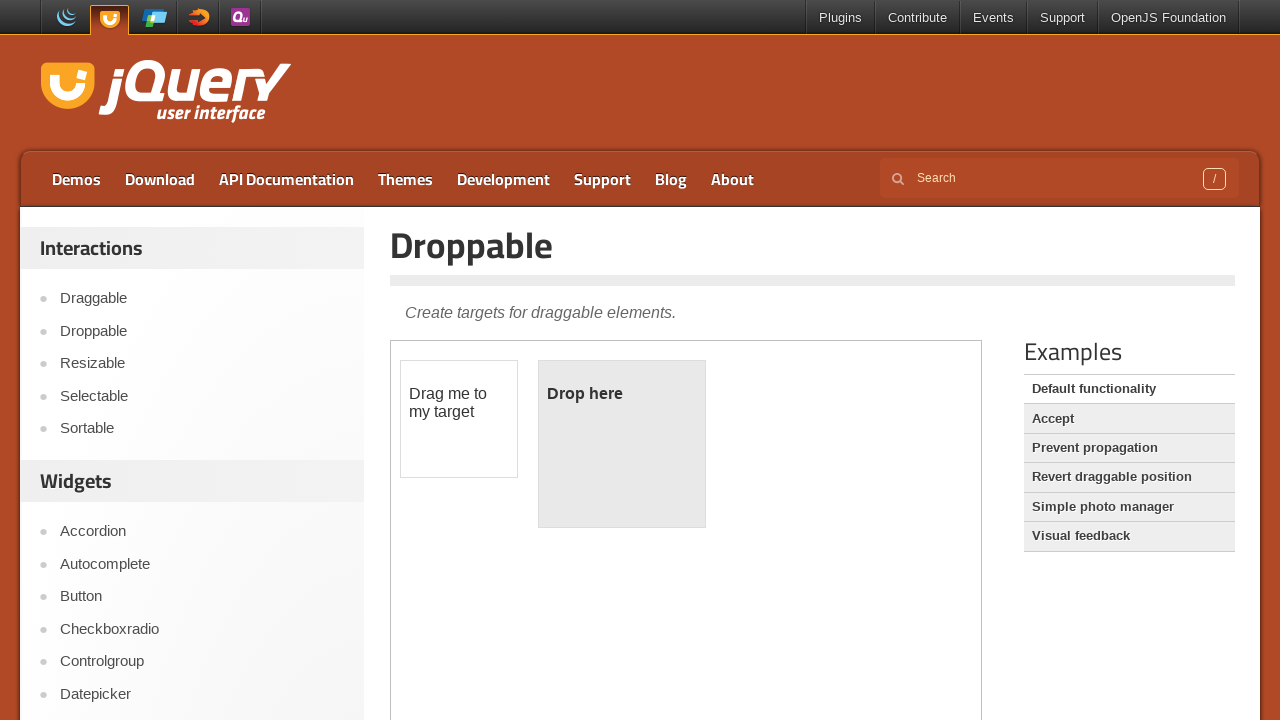

Located draggable element within iframe
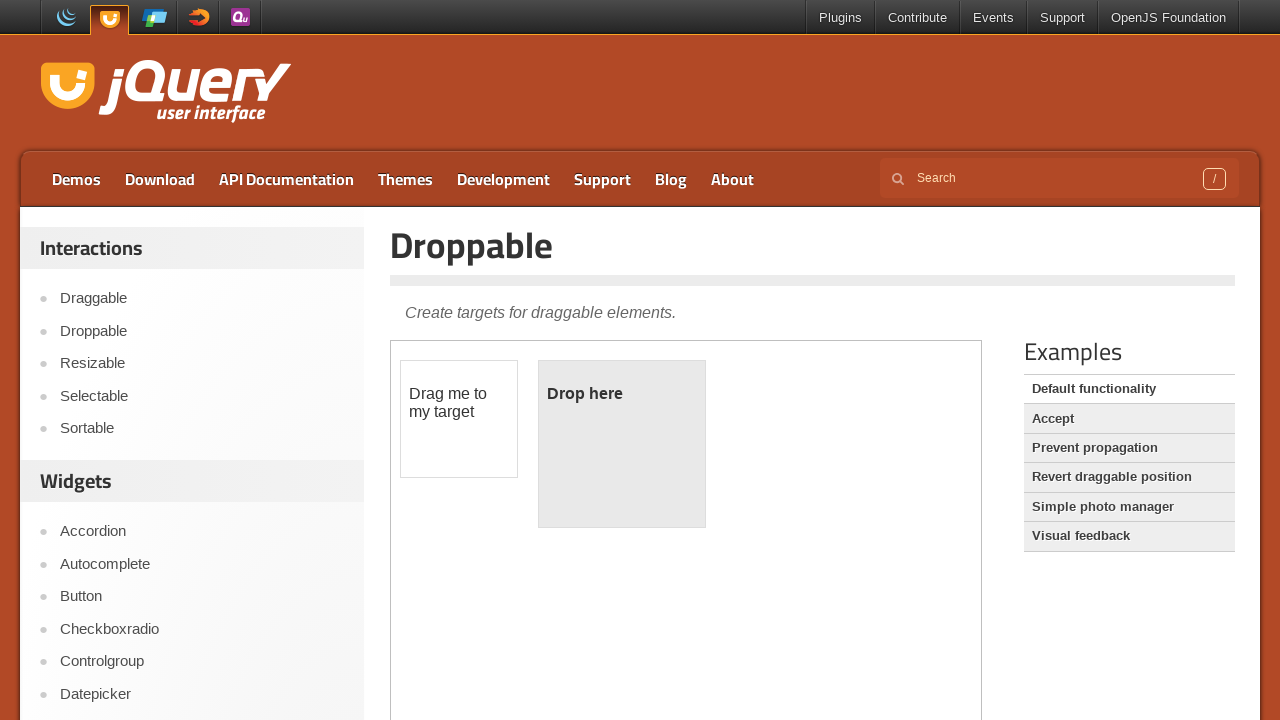

Located droppable target element within iframe
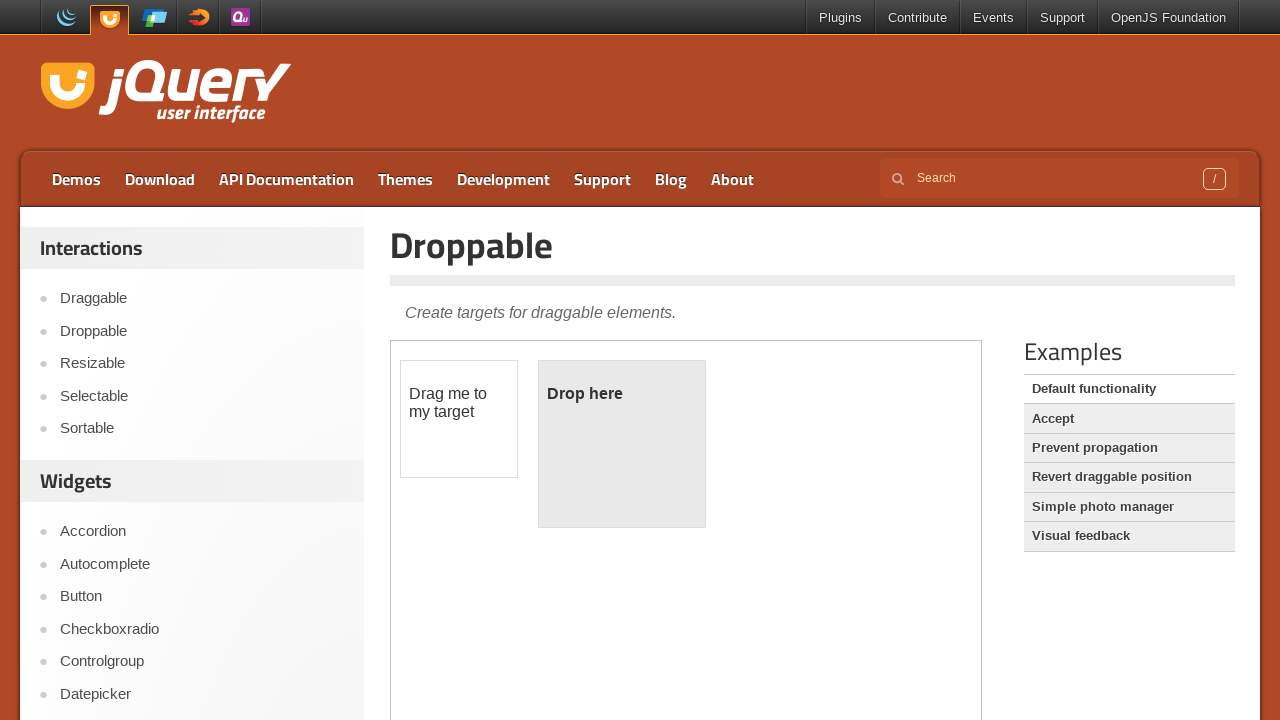

Dragged draggable element and dropped it onto droppable target at (622, 444)
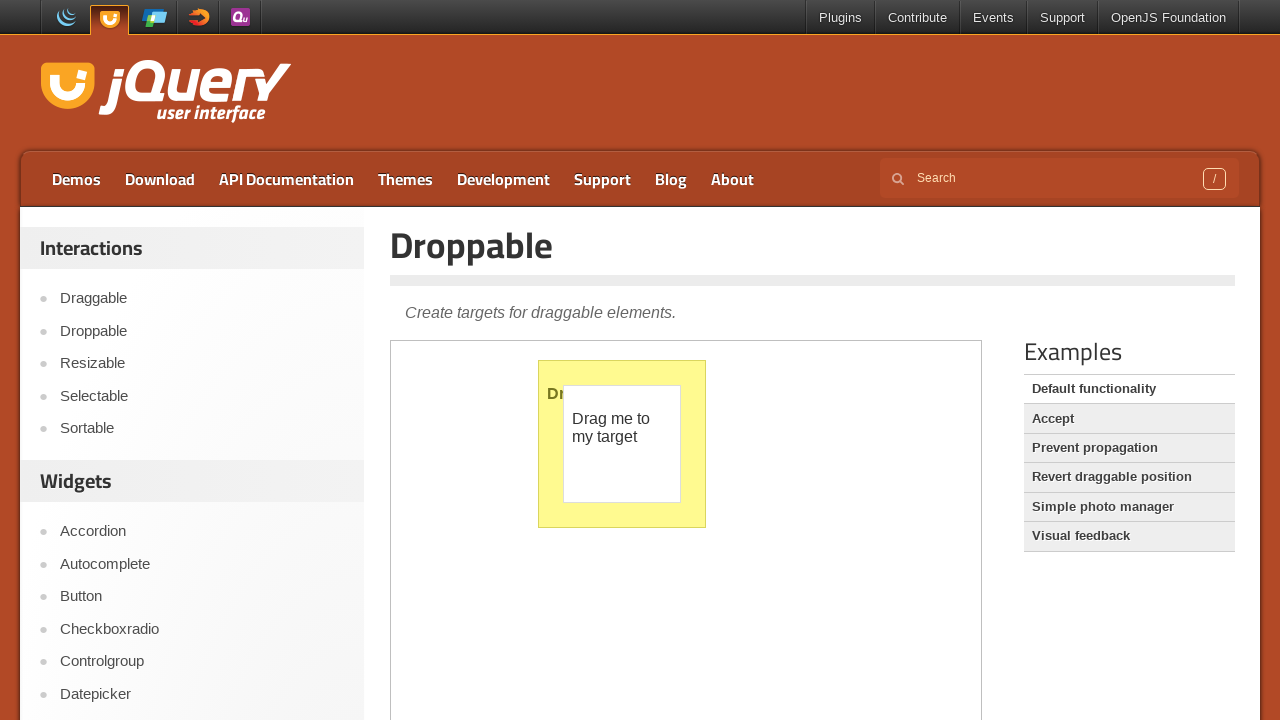

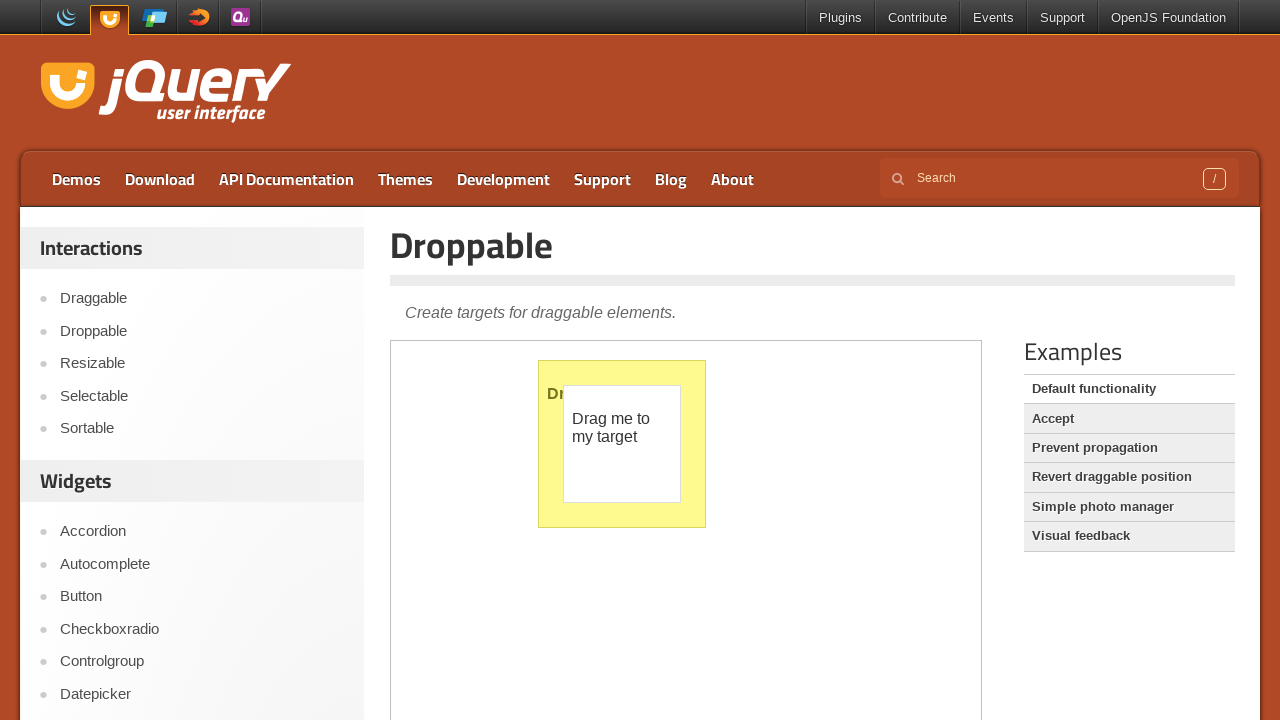